Tests a math challenge page by reading an input value, calculating the result using a logarithmic formula, filling in the answer, checking required checkboxes, and submitting the form.

Starting URL: http://suninjuly.github.io/math.html

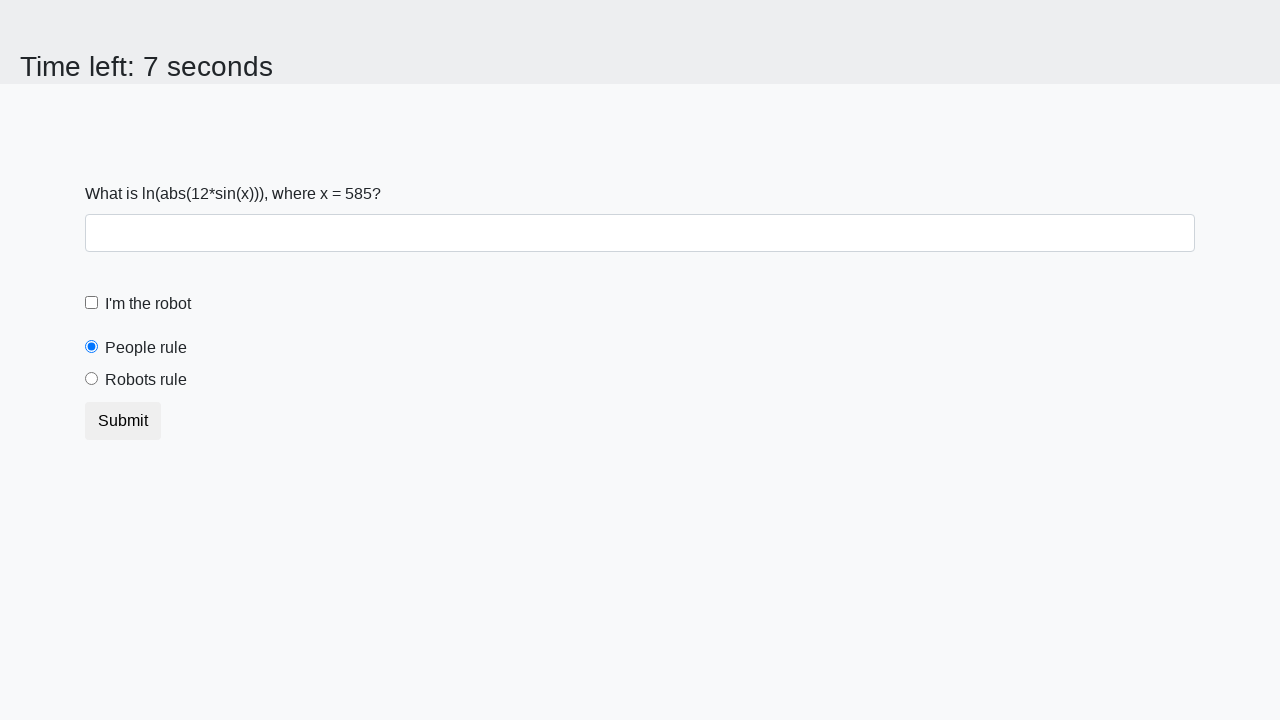

Located the input value element
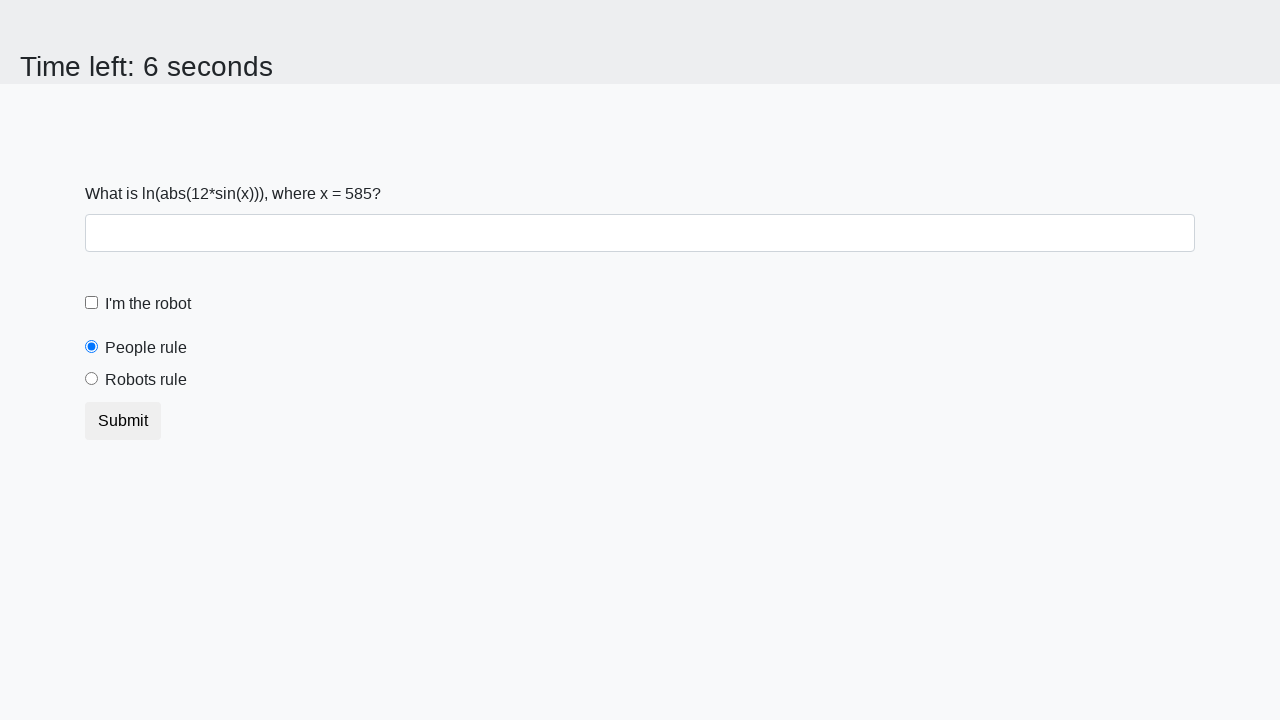

Retrieved input value from element
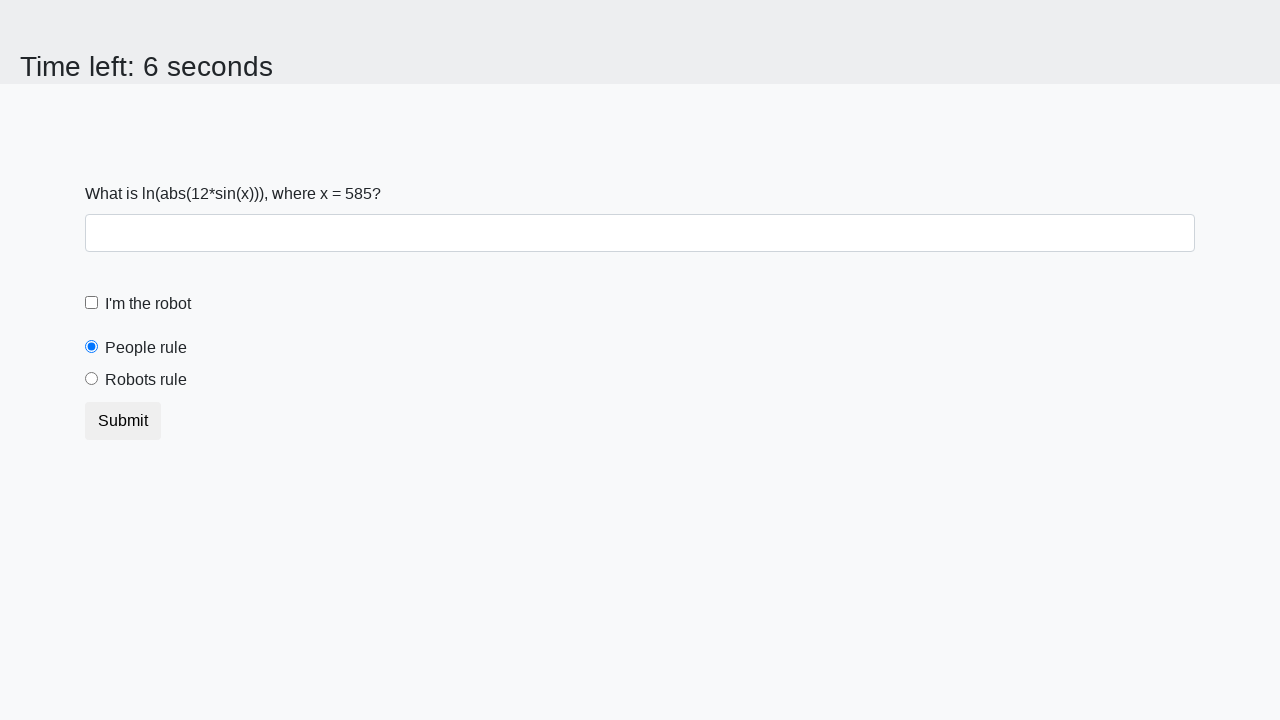

Calculated answer using logarithmic formula: 2.0005410974571176
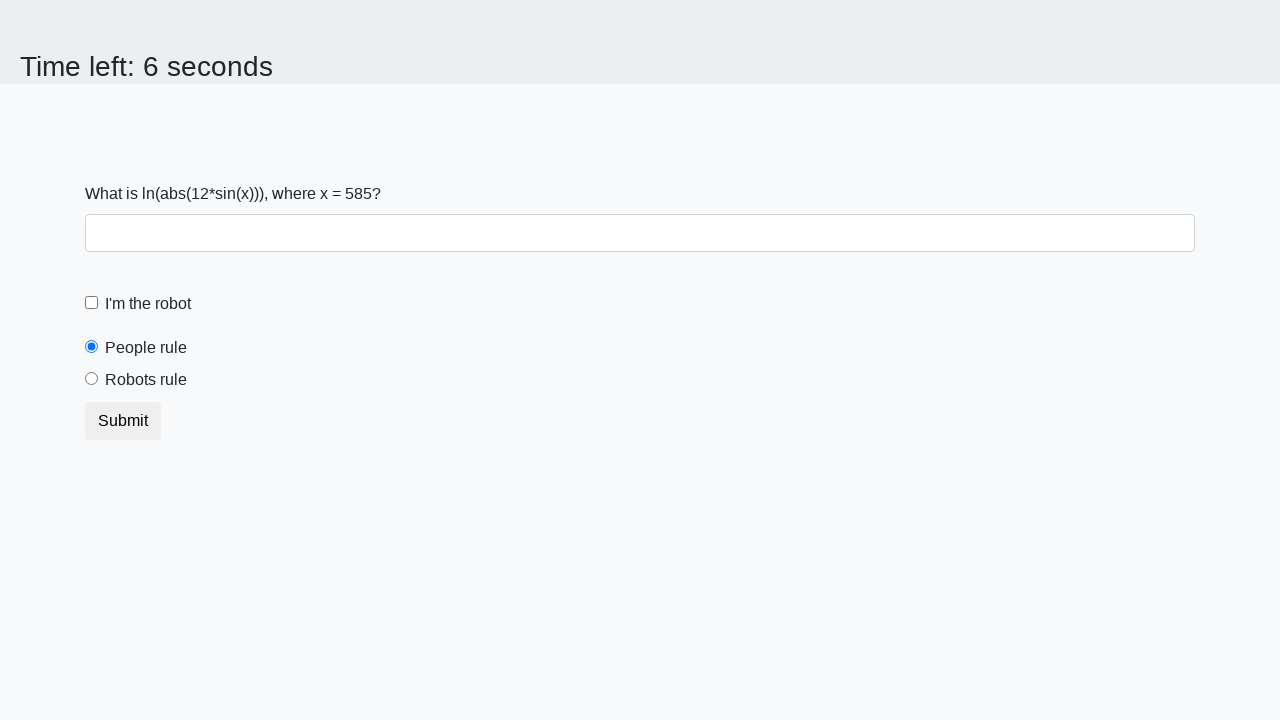

Filled answer field with calculated value: 2.0005410974571176 on #answer
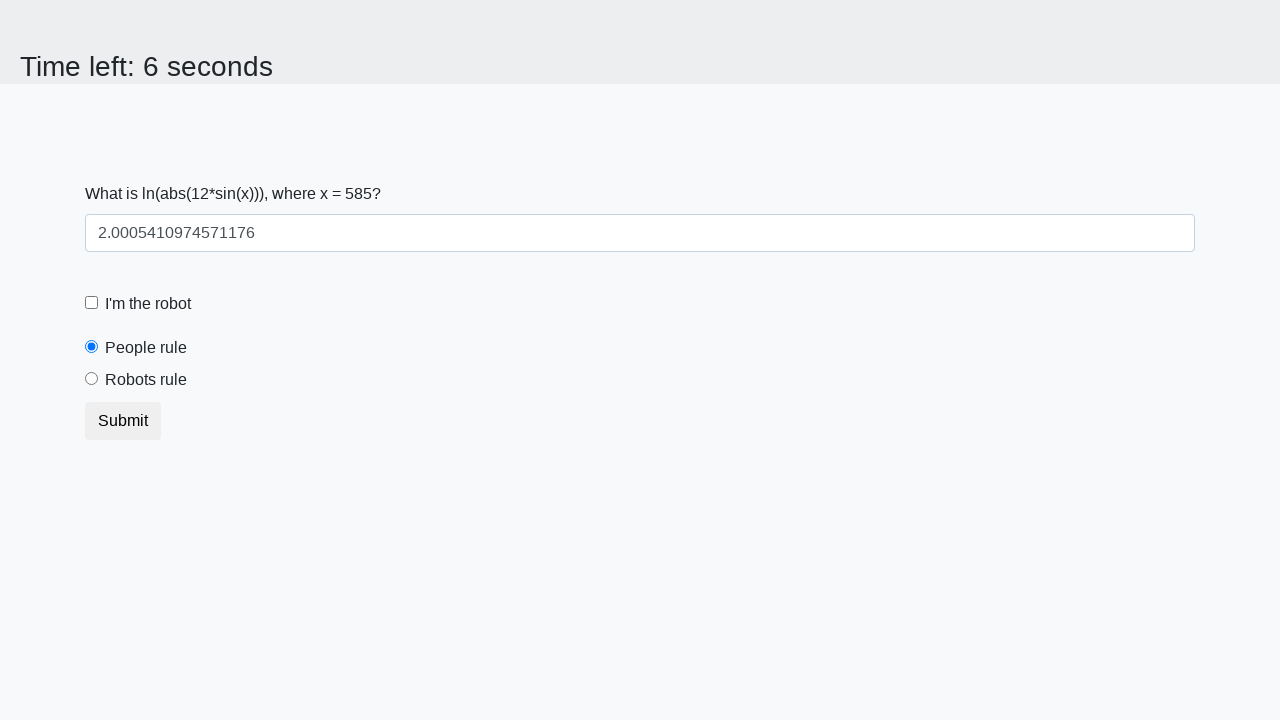

Checked the robot checkbox at (92, 303) on #robotCheckbox
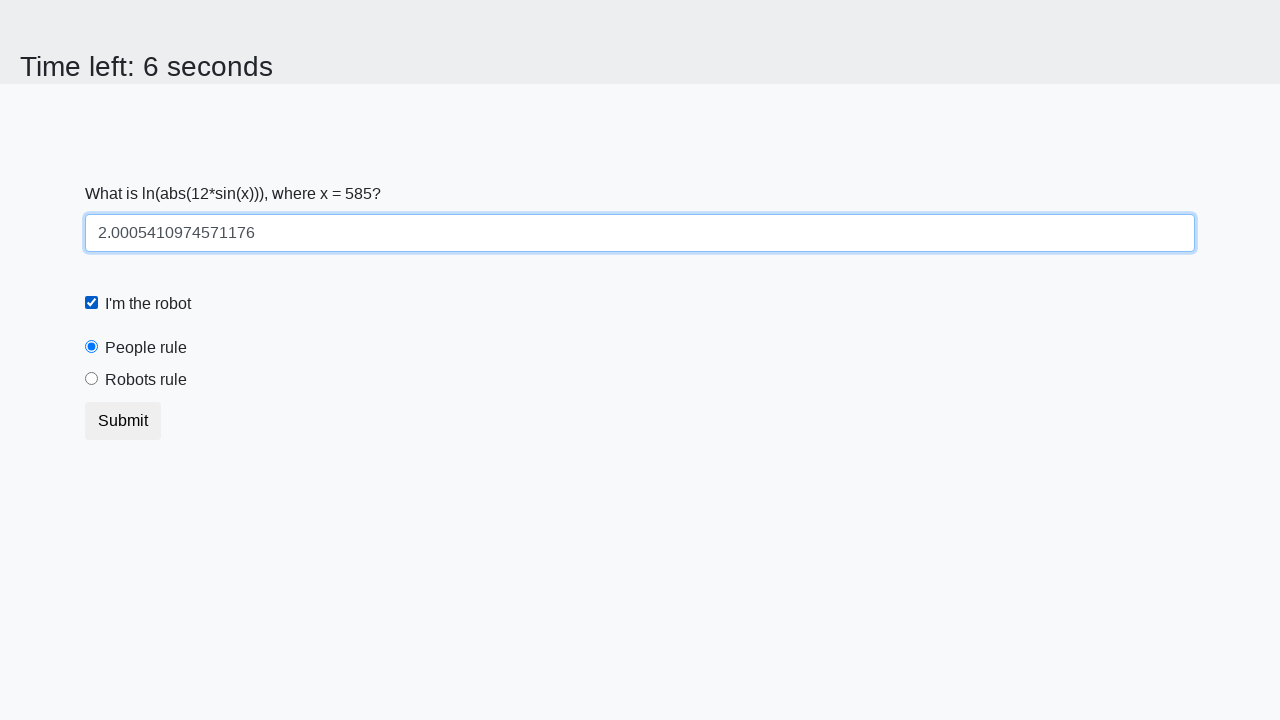

Checked the robots rule checkbox at (92, 379) on #robotsRule
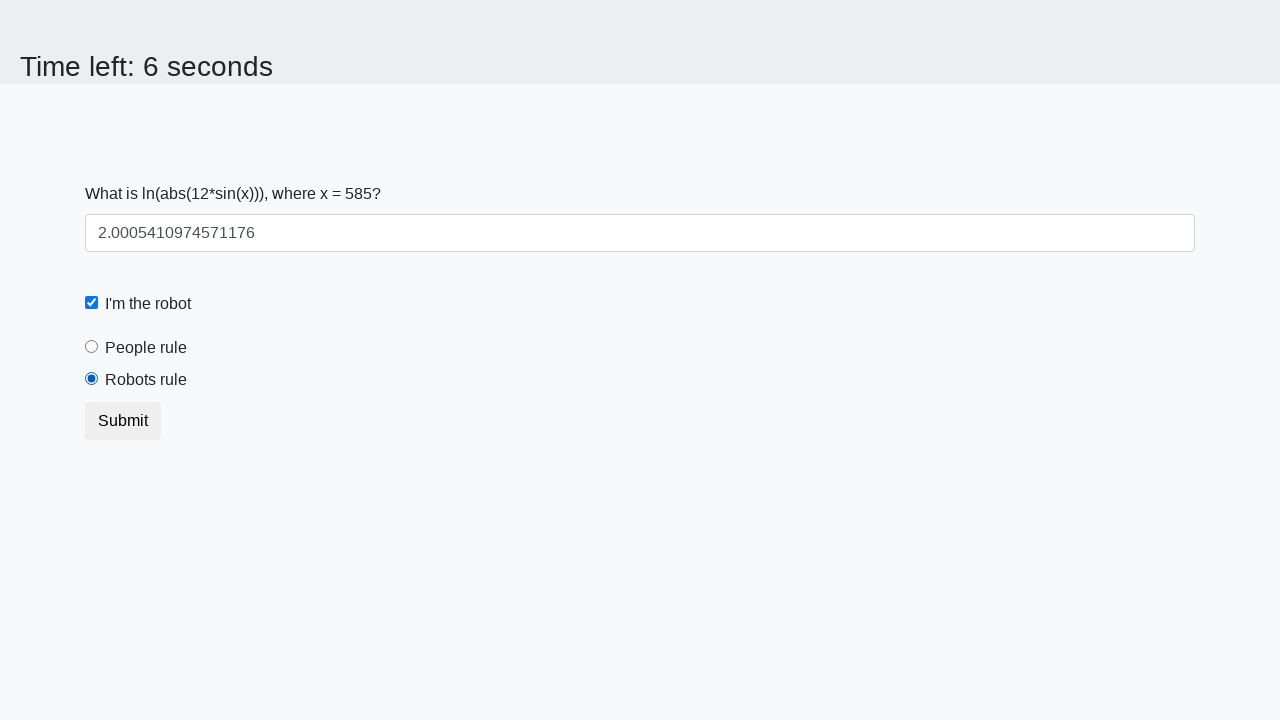

Clicked submit button to complete form at (123, 421) on .btn.btn-default
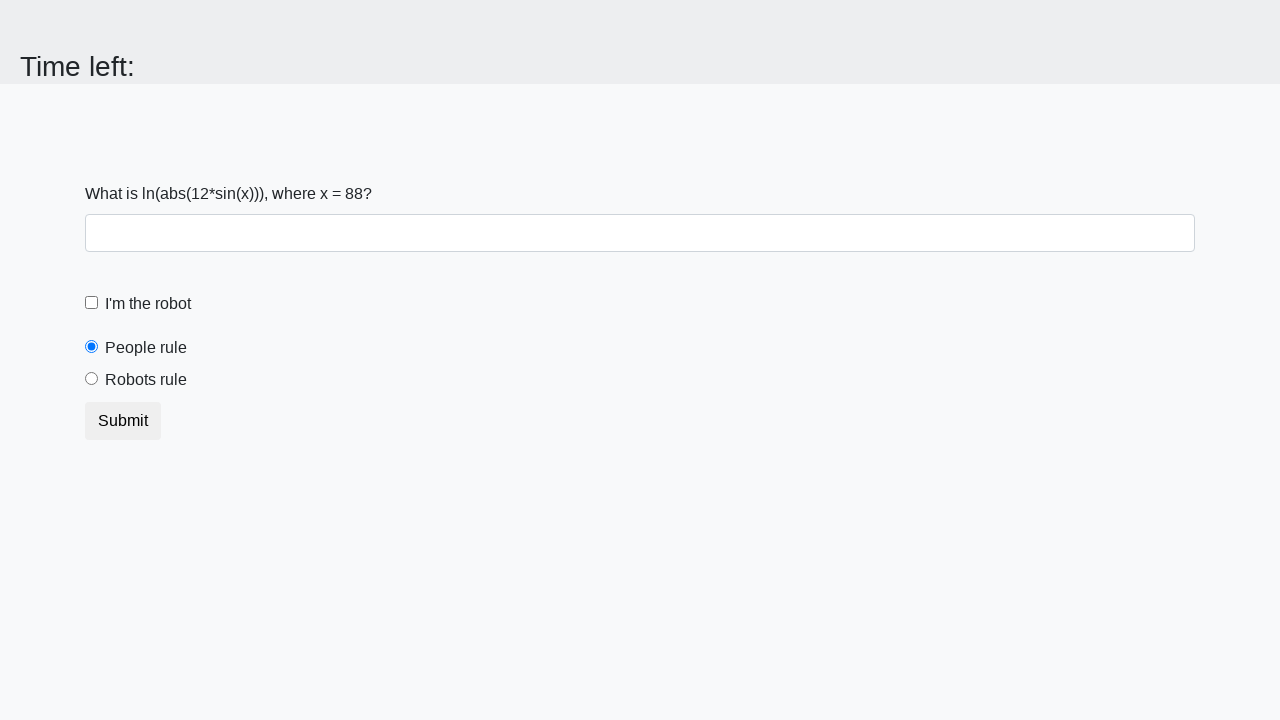

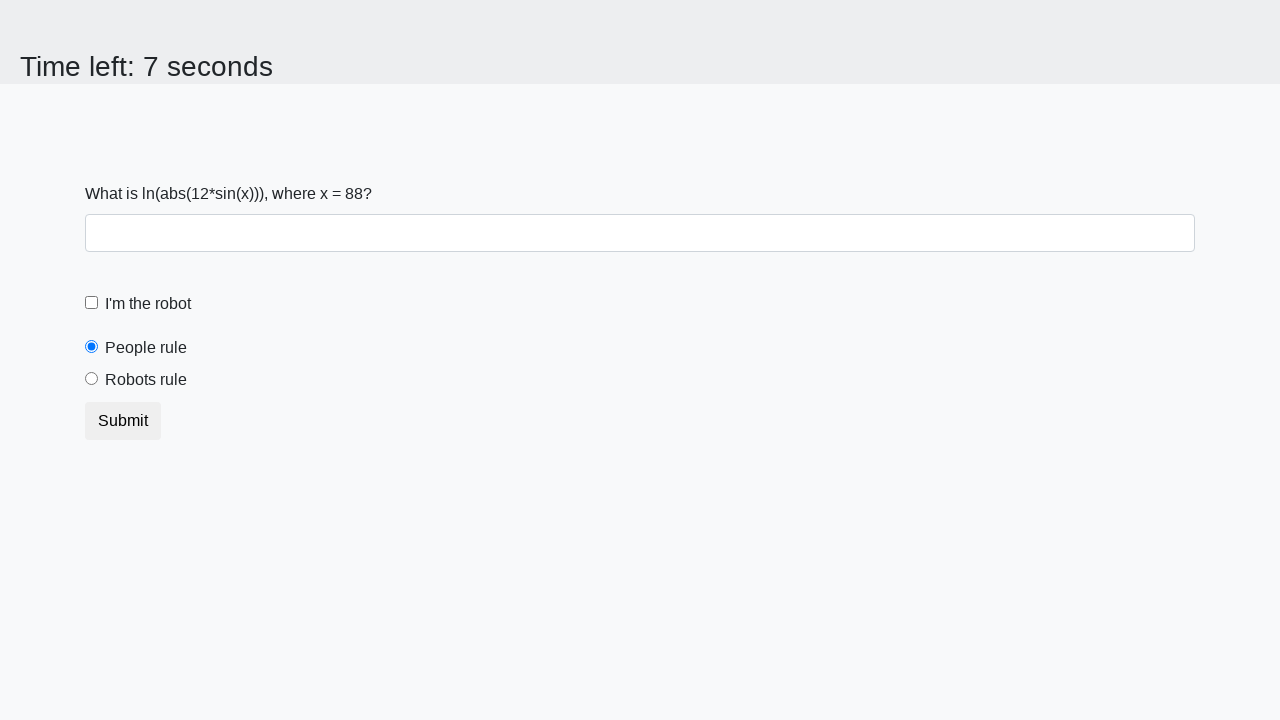